Navigates to W3Schools HTML tutorial page and verifies that anchor/link elements are present and visible on the page

Starting URL: https://www.w3schools.com/html/

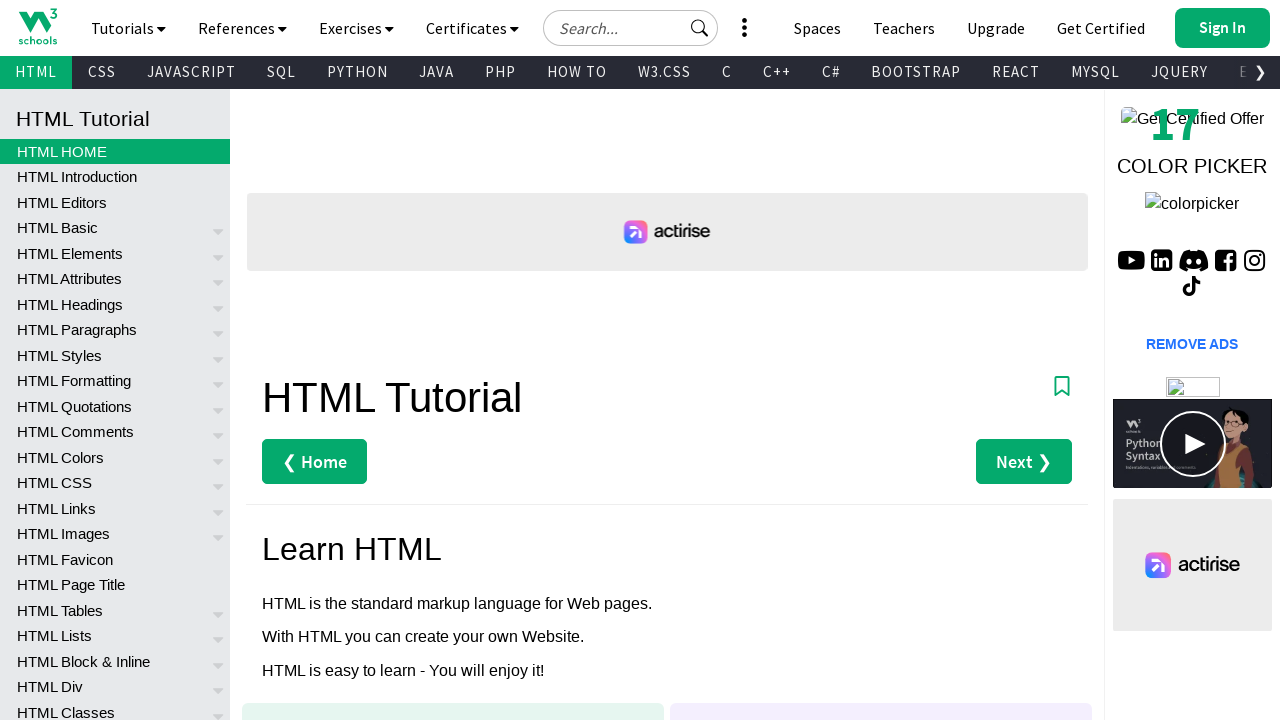

Navigated to W3Schools HTML tutorial page
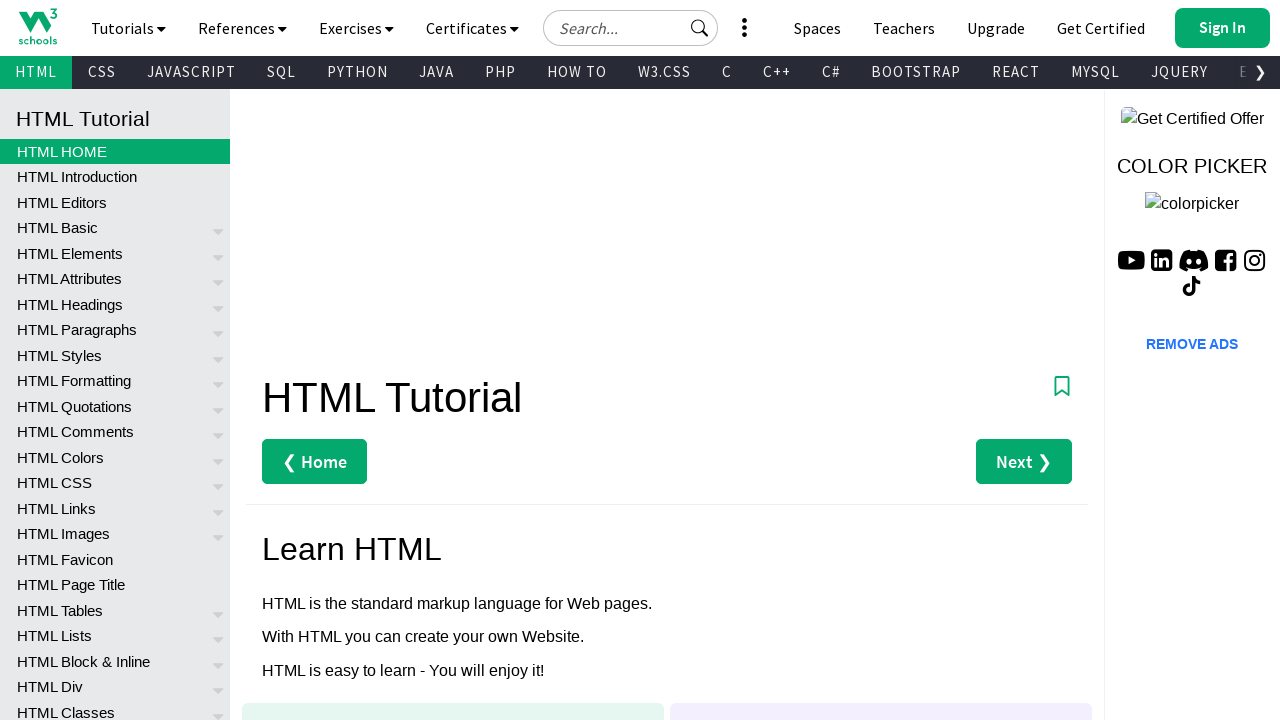

Waited for anchor elements to load on the page
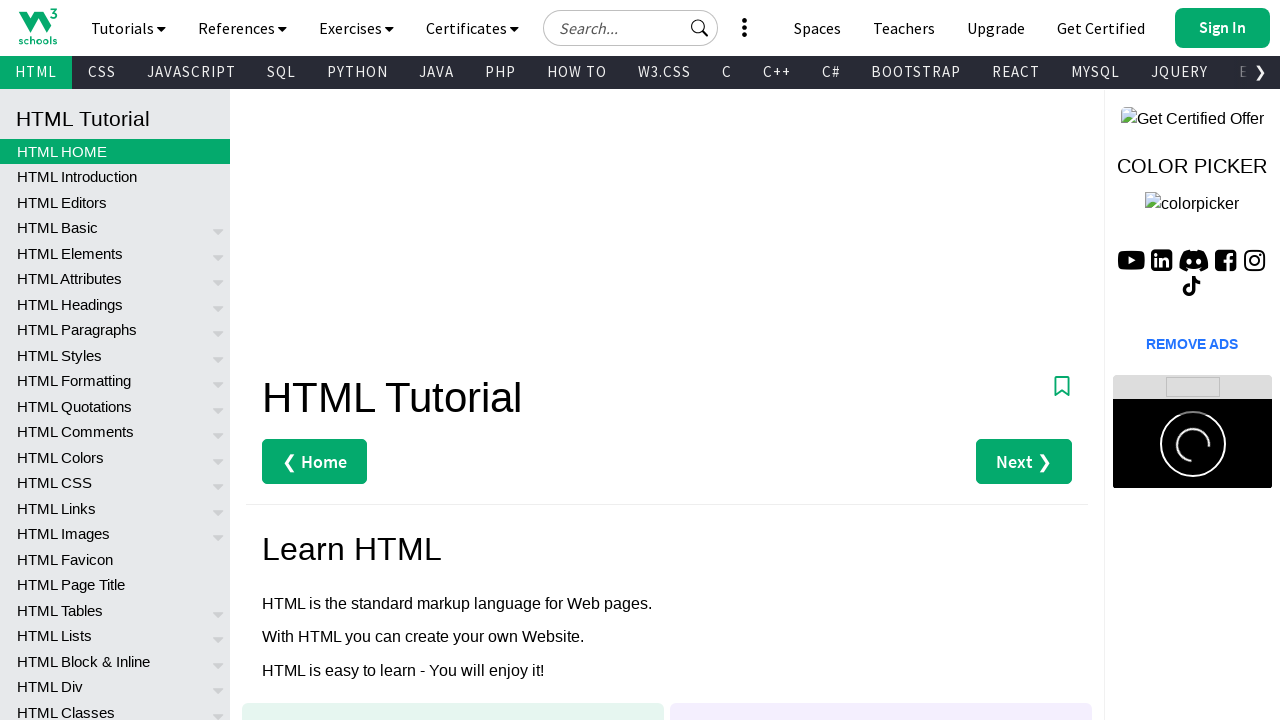

Located all anchor elements on the page
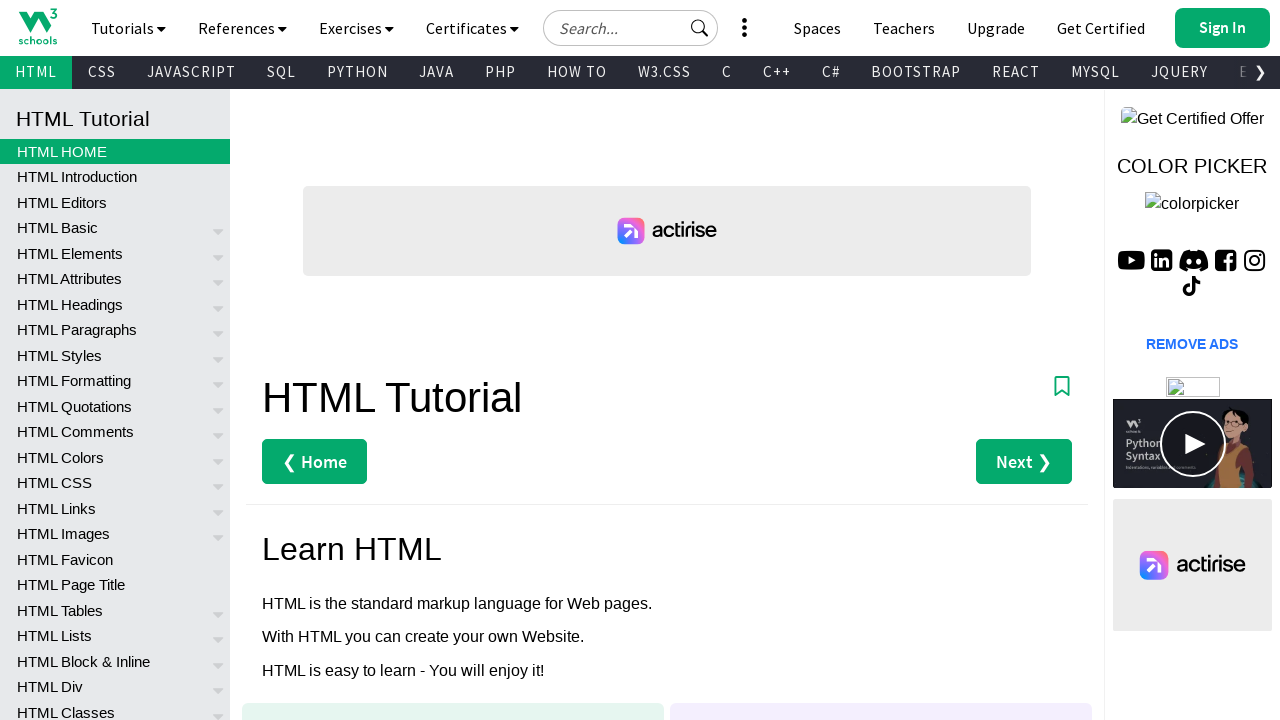

Verified that anchor elements are present and visible on the page
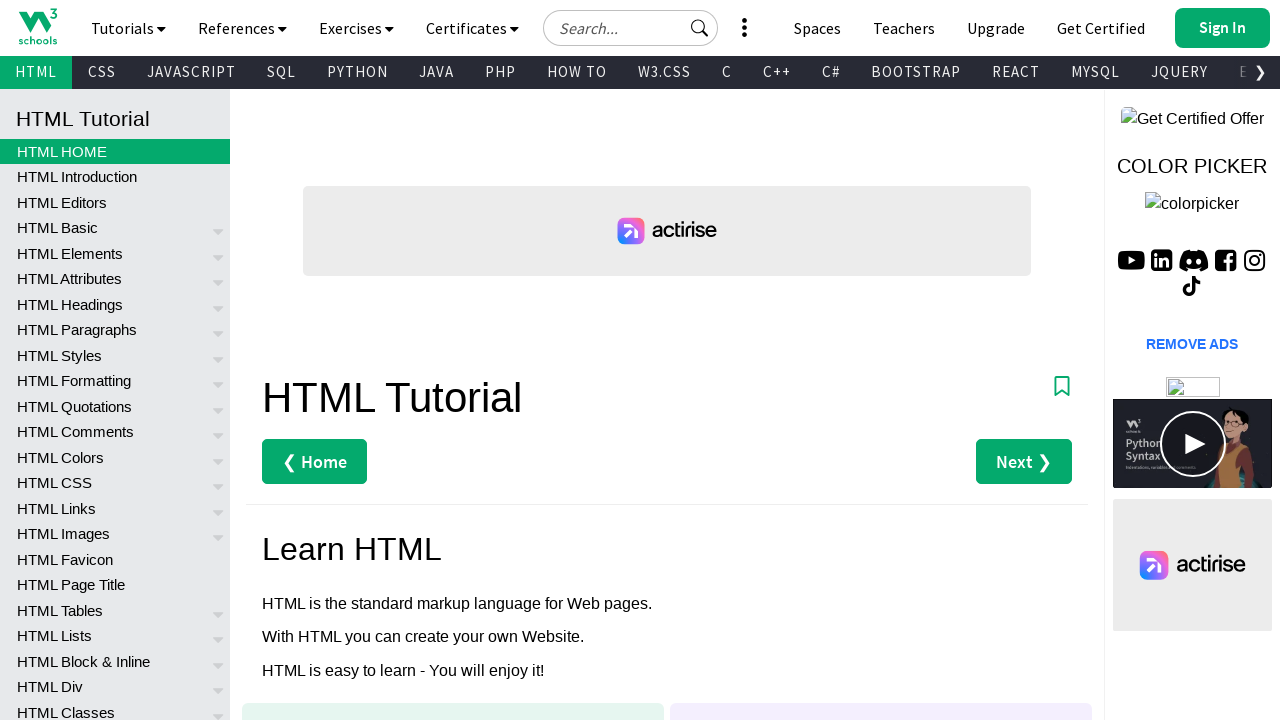

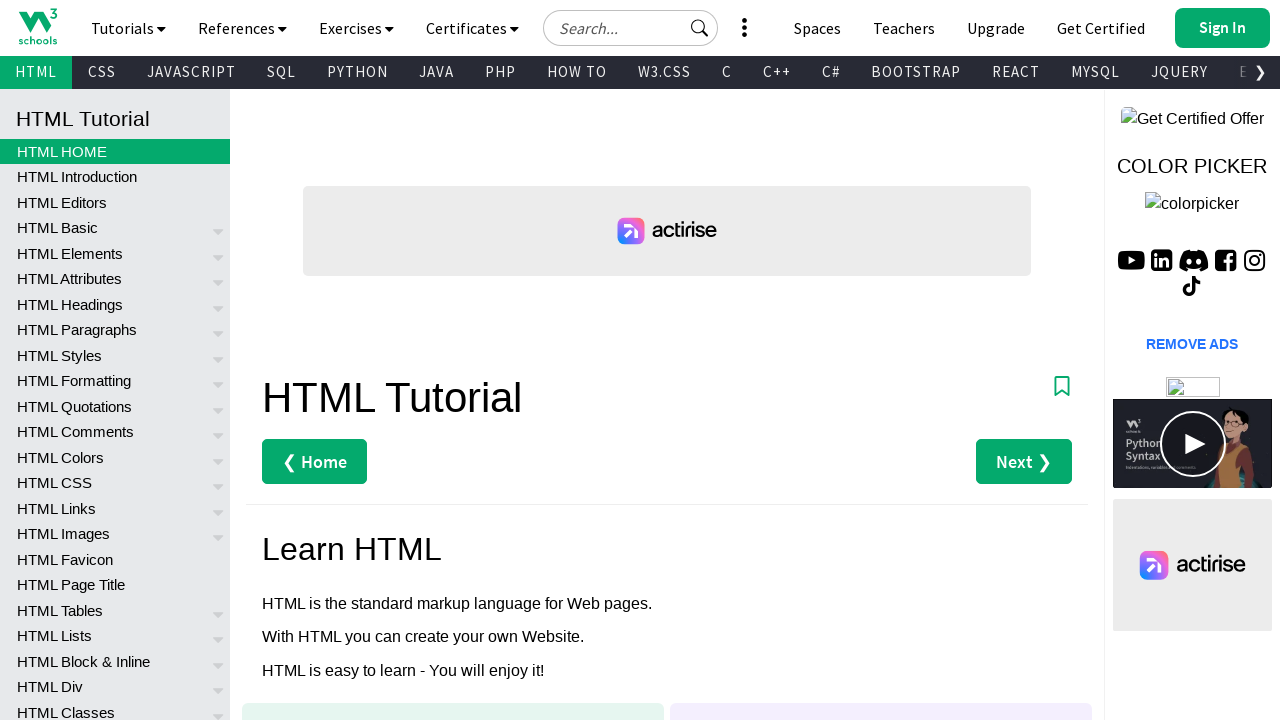